Tests different types of JavaScript alerts including simple alert, confirmation alert, and prompt alert by triggering them and interacting with each type

Starting URL: https://demo.automationtesting.in/Alerts.html

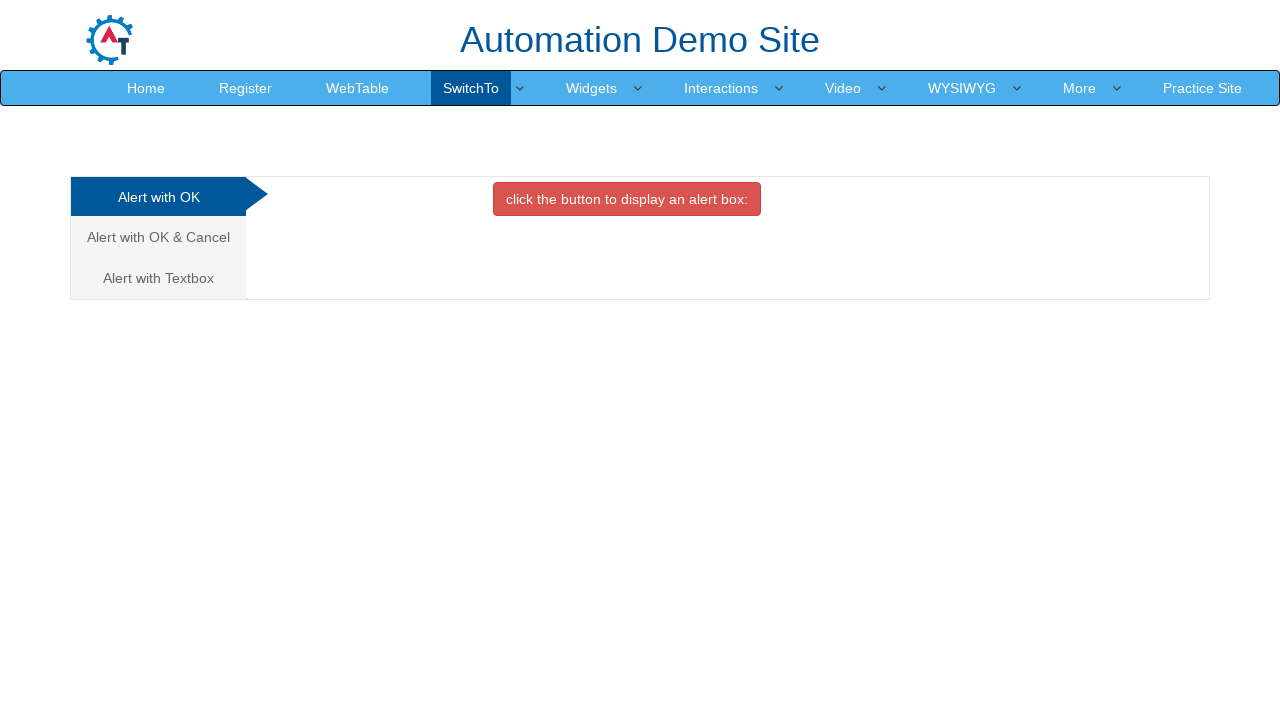

Clicked button to trigger simple alert at (627, 199) on xpath=//button[@onclick='alertbox()']
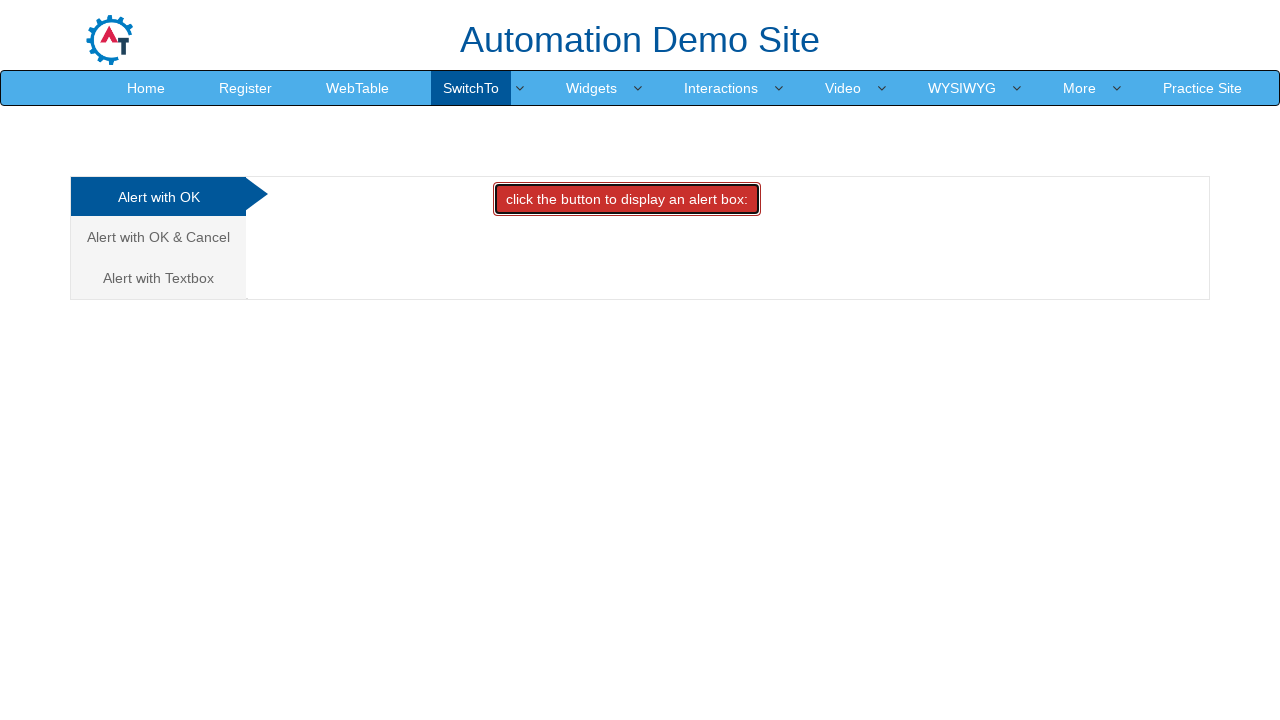

Set up dialog handler to accept simple alert
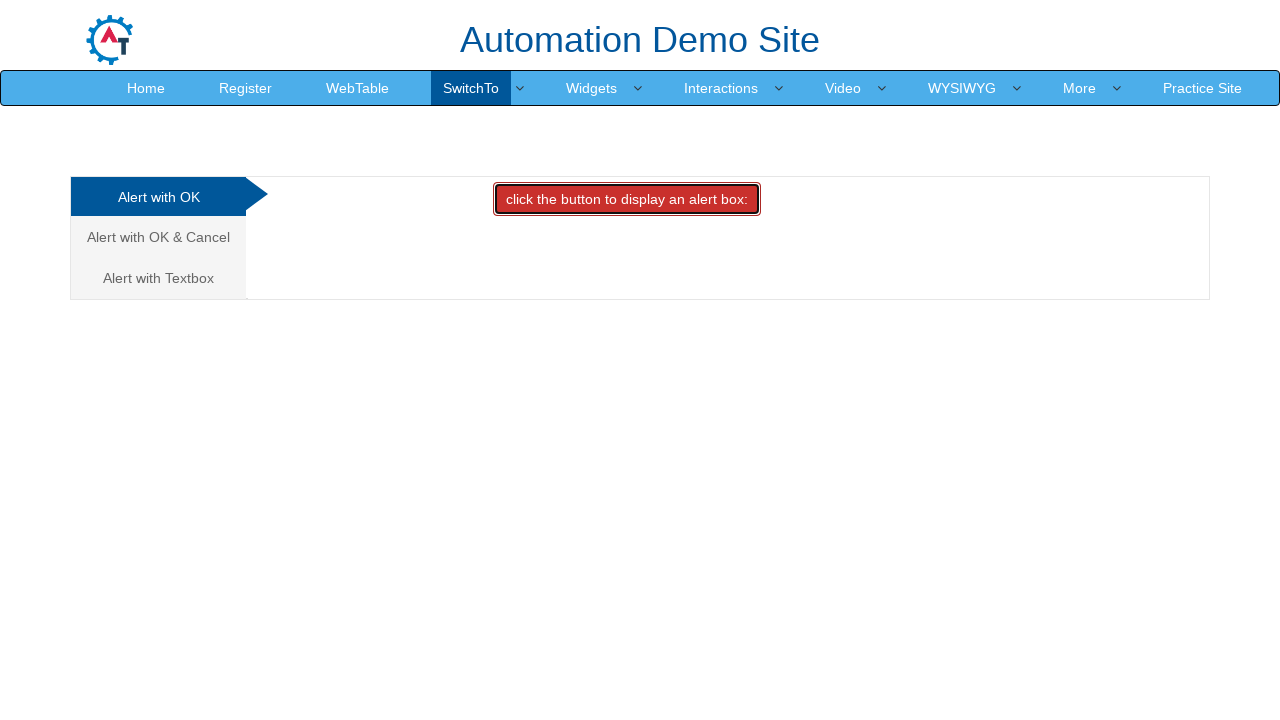

Navigated to confirmation alert section at (158, 237) on (//a[@class='analystic'])[2]
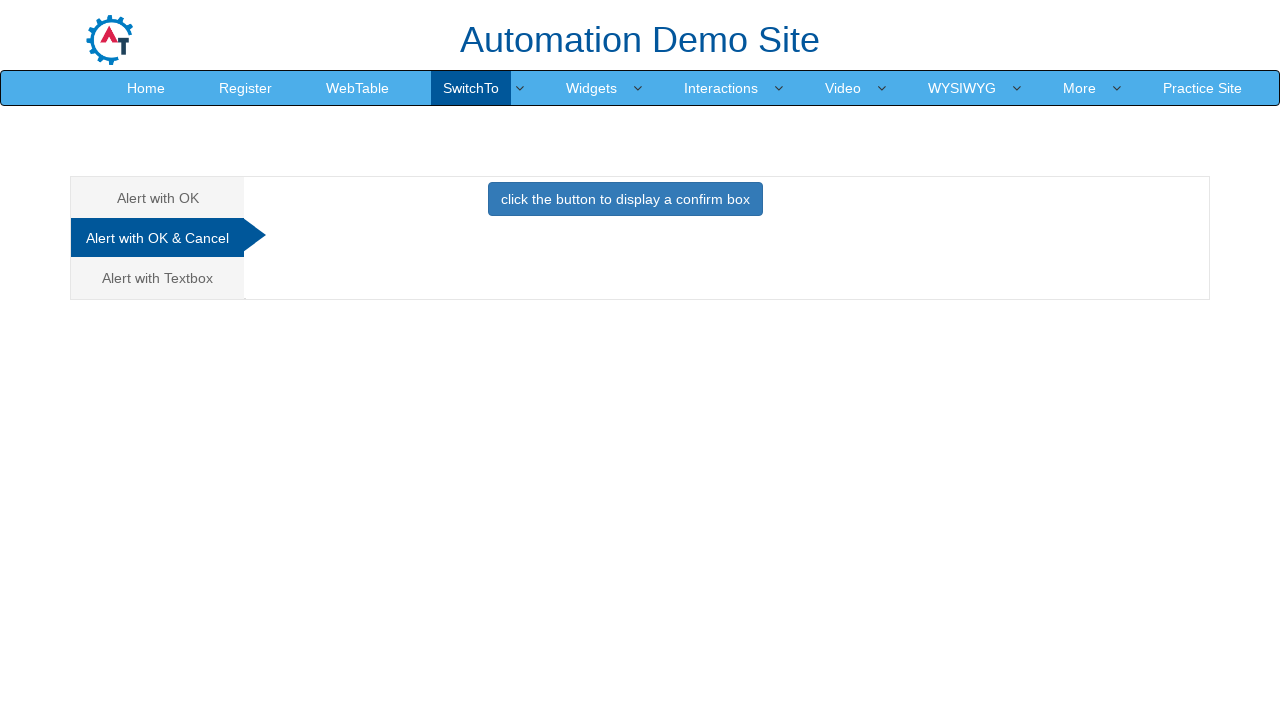

Clicked button to trigger confirmation alert at (625, 199) on xpath=//button[@onclick='confirmbox()']
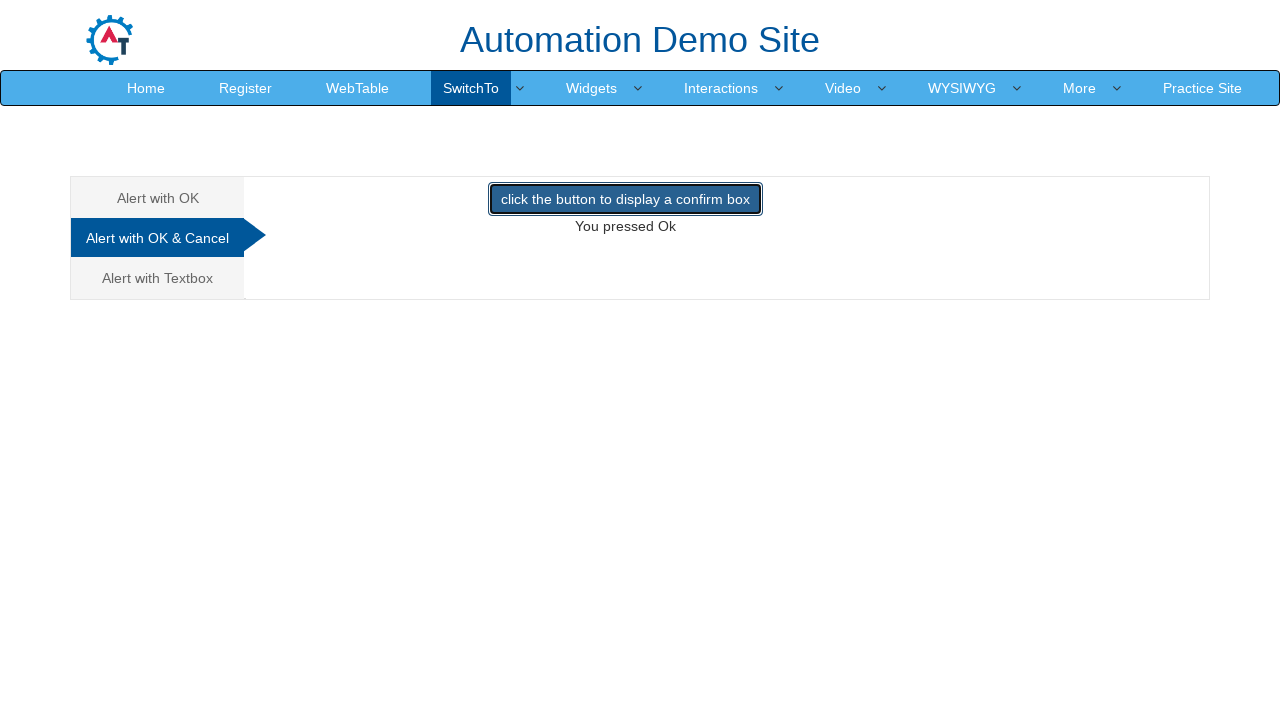

Navigated to prompt alert section at (158, 278) on (//a[@class='analystic'])[3]
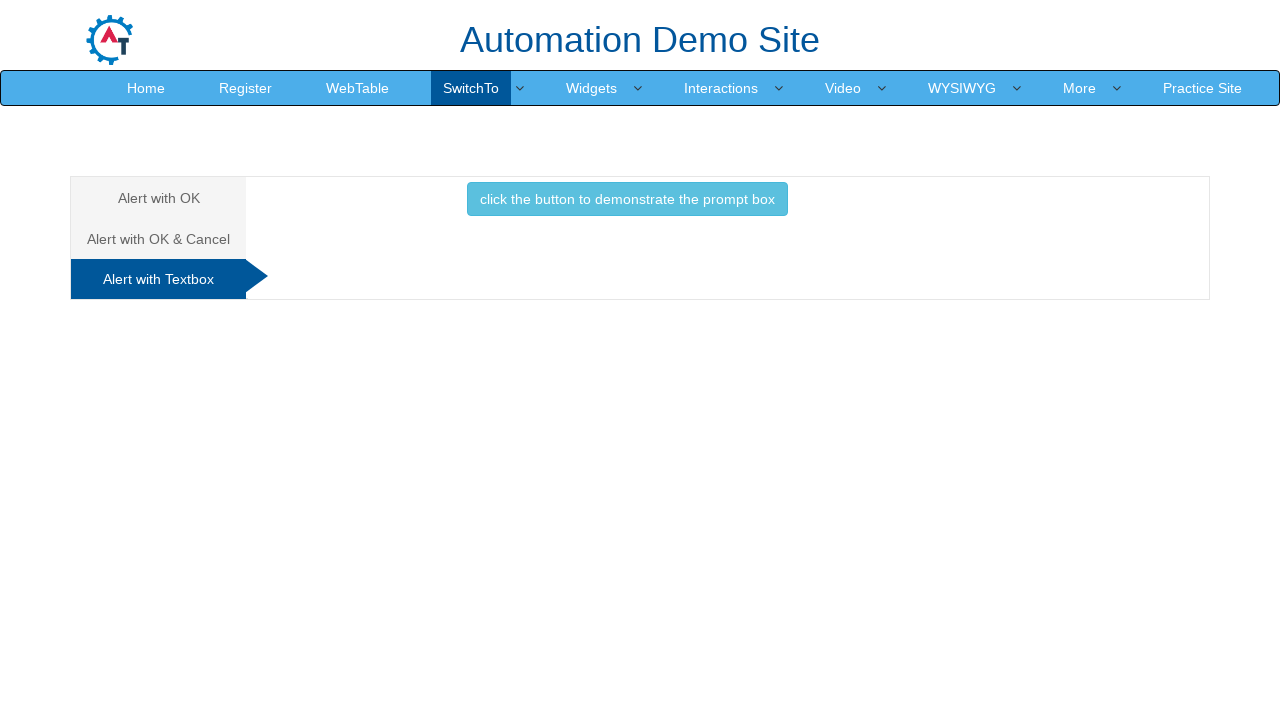

Clicked button to trigger prompt alert at (627, 199) on xpath=//button[@onclick='promptbox()']
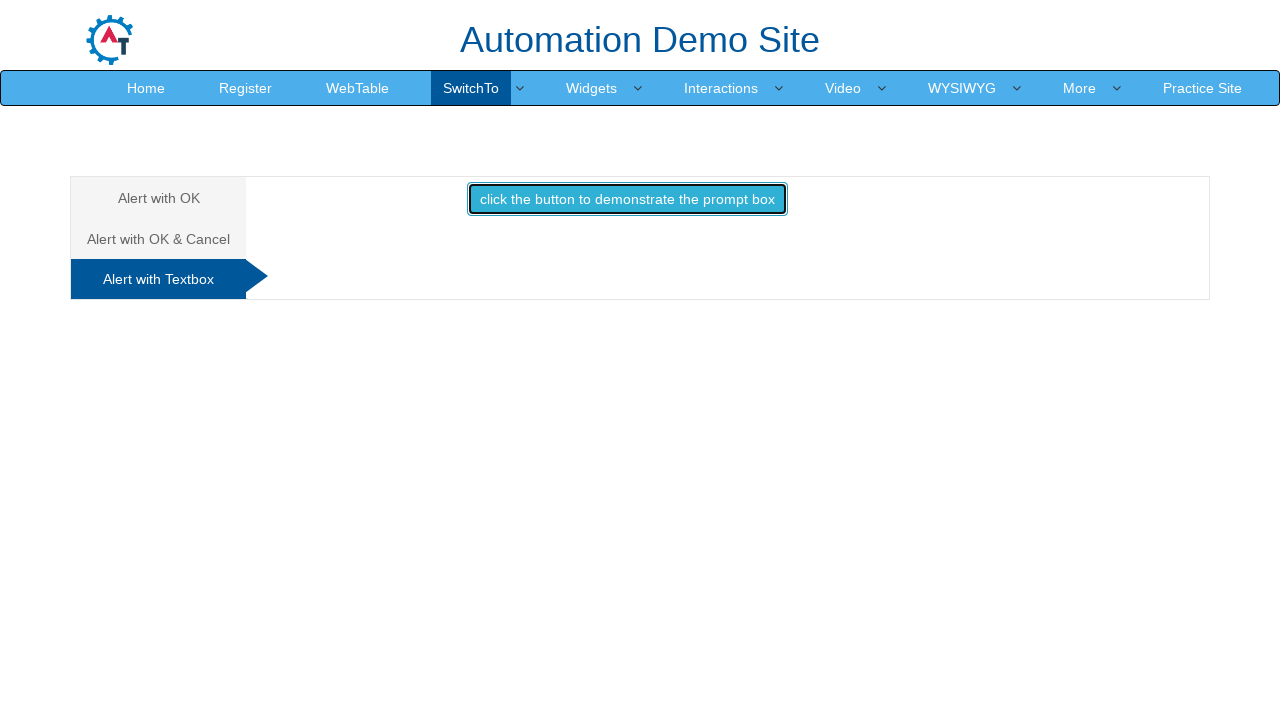

Set up dialog handler to accept prompt alert with input 'Dinesh'
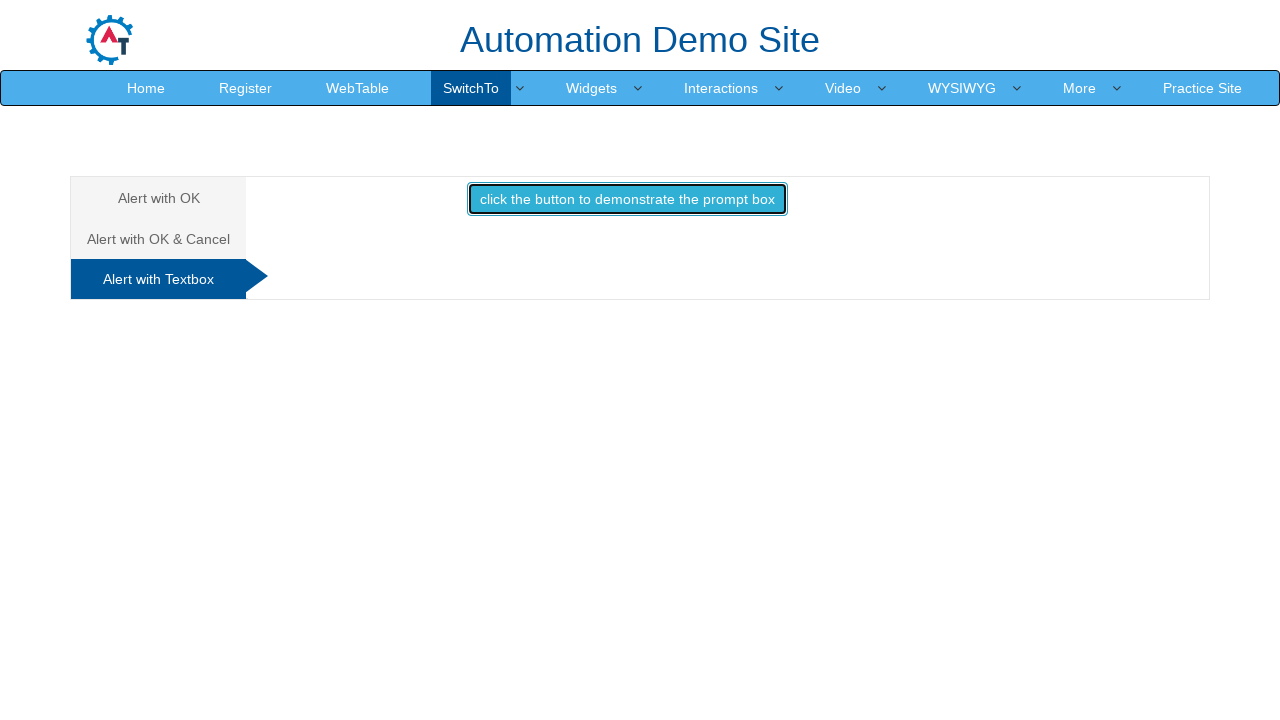

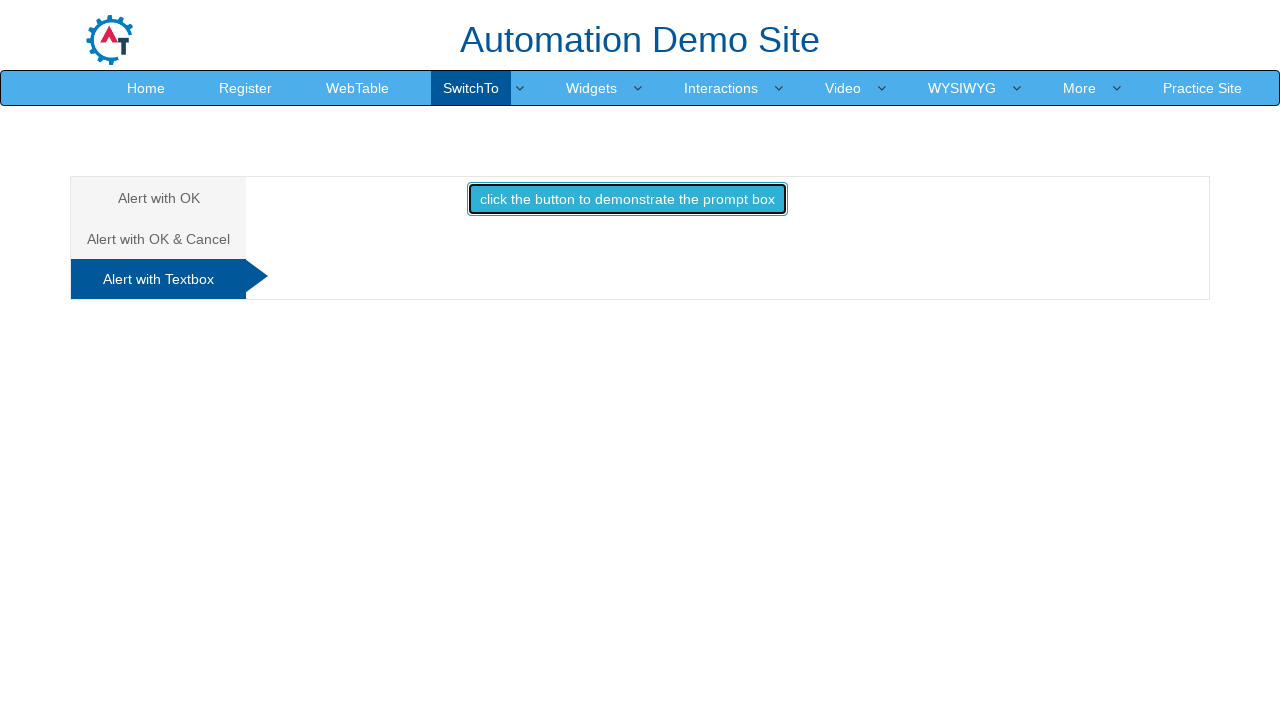